Tests input functionality by navigating to the inputs page, filling a number input, and retrieving its value

Starting URL: https://practice.cydeo.com

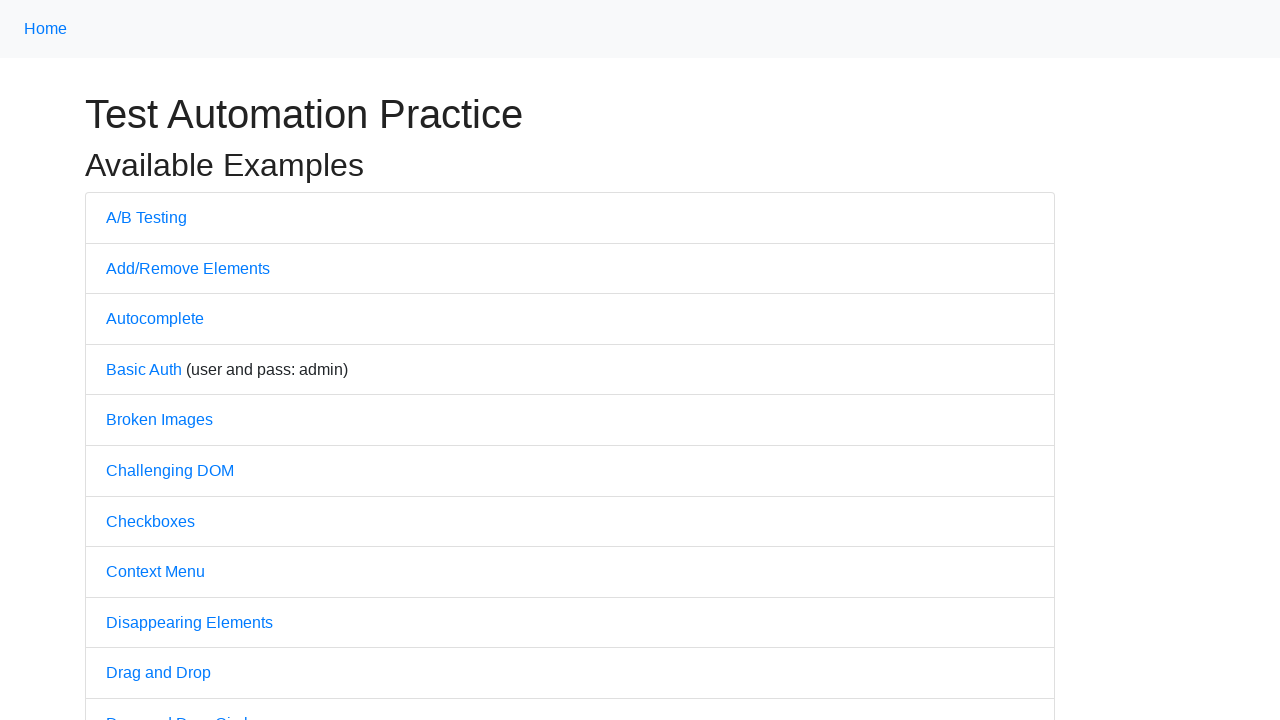

Clicked on Inputs link to navigate to inputs page at (128, 361) on internal:text="Inputs"i
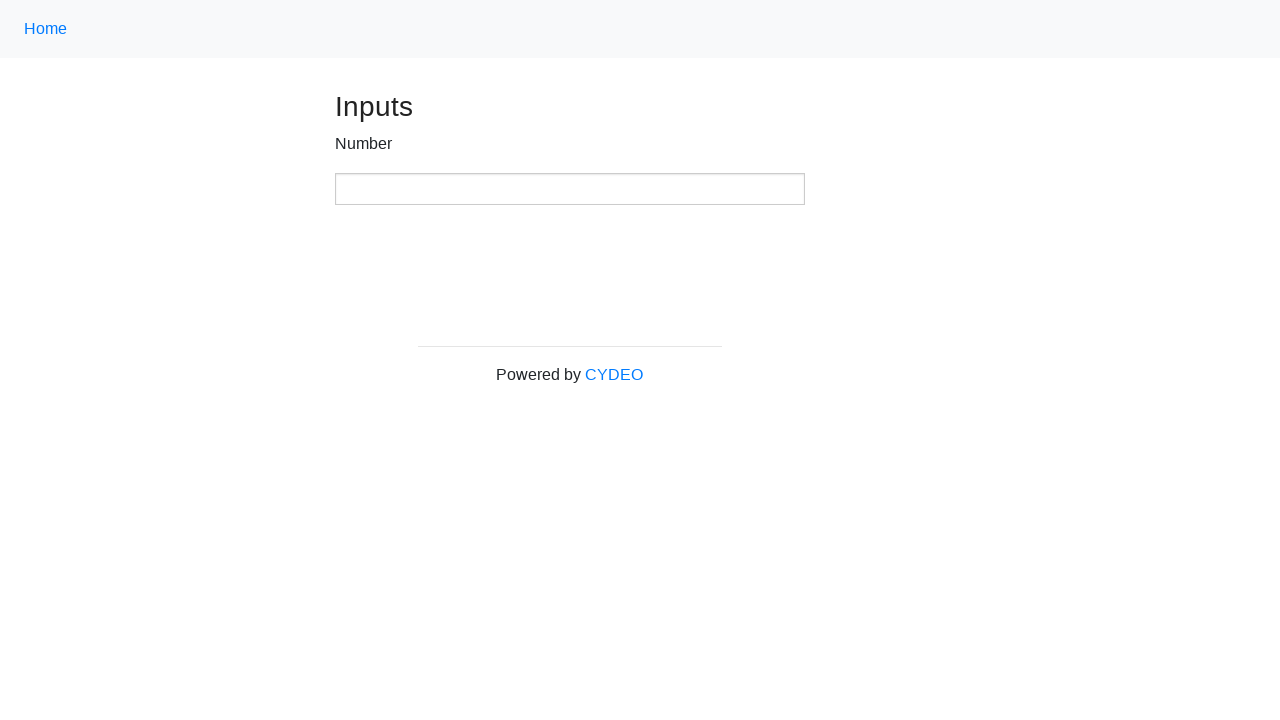

Filled number input field with value '123' on xpath=//input[@type='number']
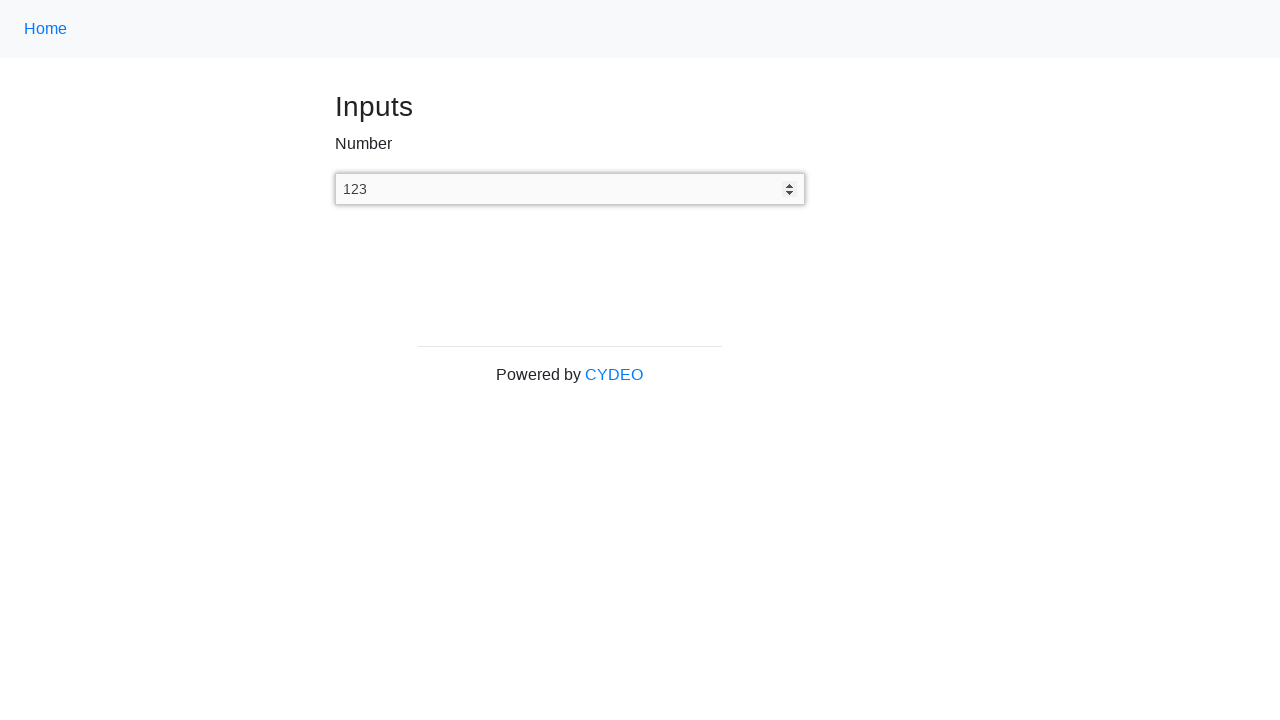

Retrieved input value: 123
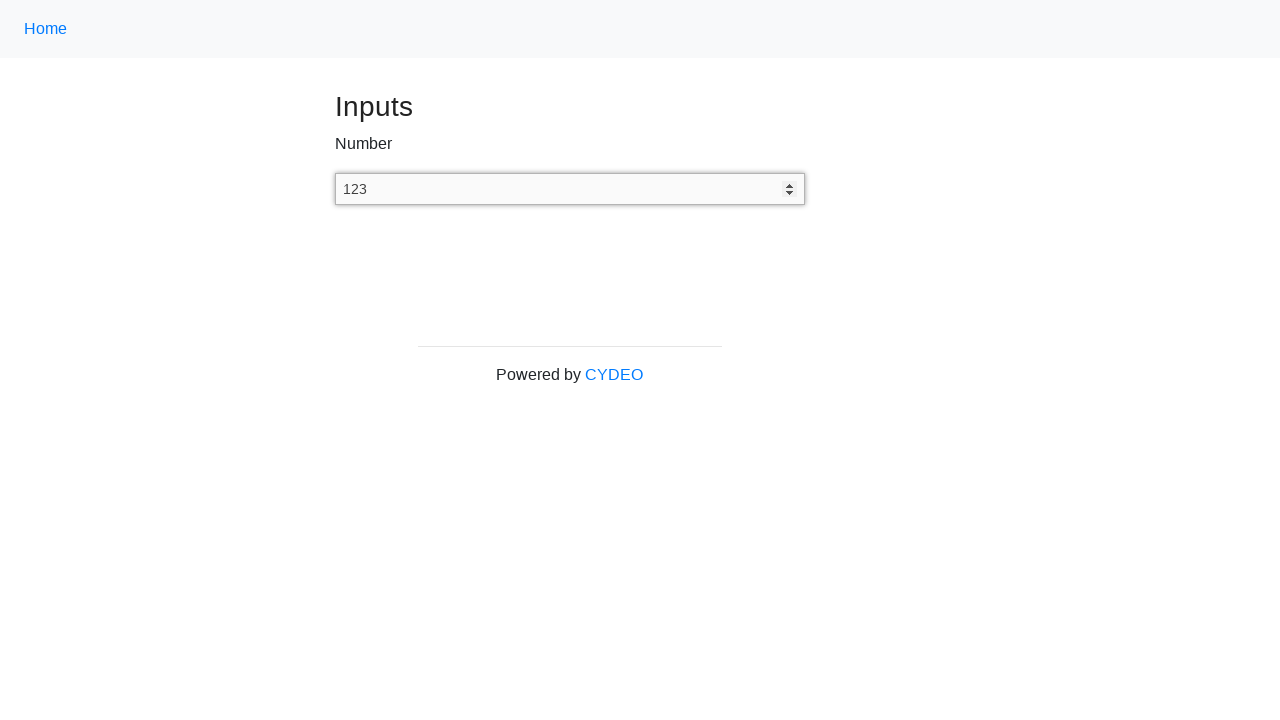

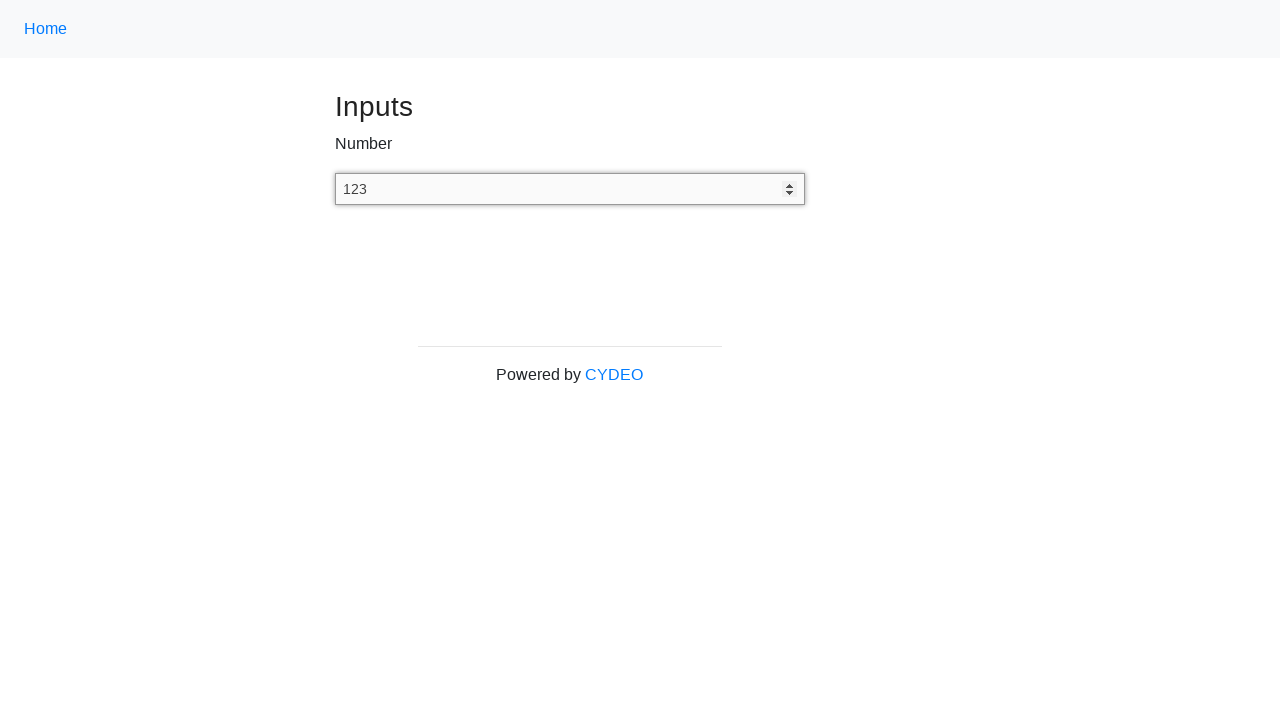